Tests right-click context menu functionality by right-clicking on a demo element to open a context menu, then clicking the "Quit" option from the menu.

Starting URL: http://swisnl.github.io/jQuery-contextMenu/demo.html

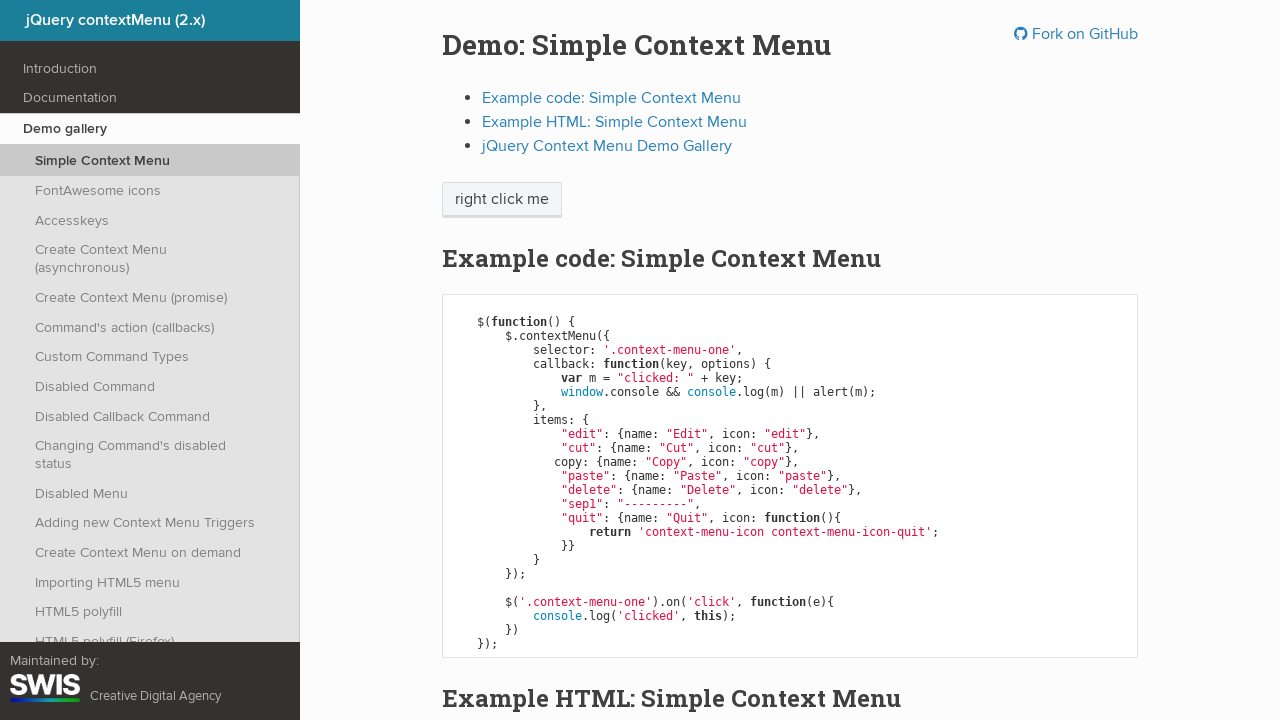

Right-click target element '.context-menu-one' is present on the page
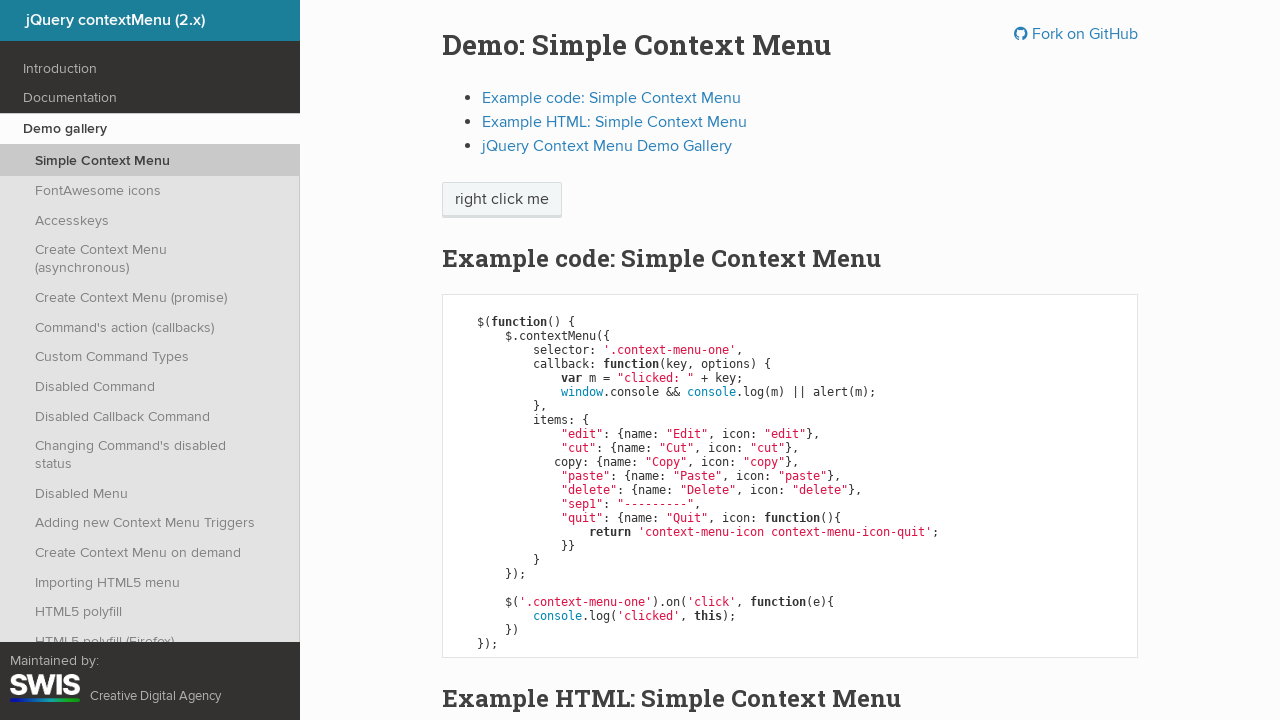

Right-clicked on the demo element to open context menu at (502, 200) on .context-menu-one
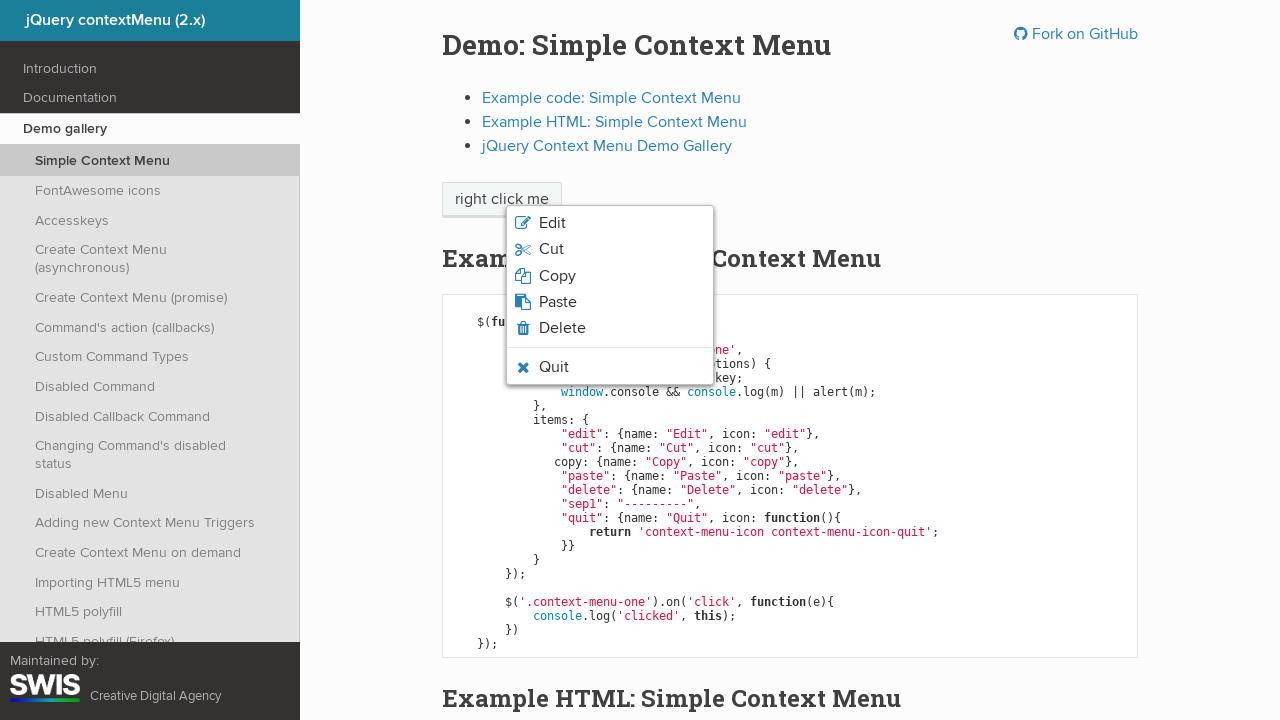

Context menu appeared with the 'Quit' option visible
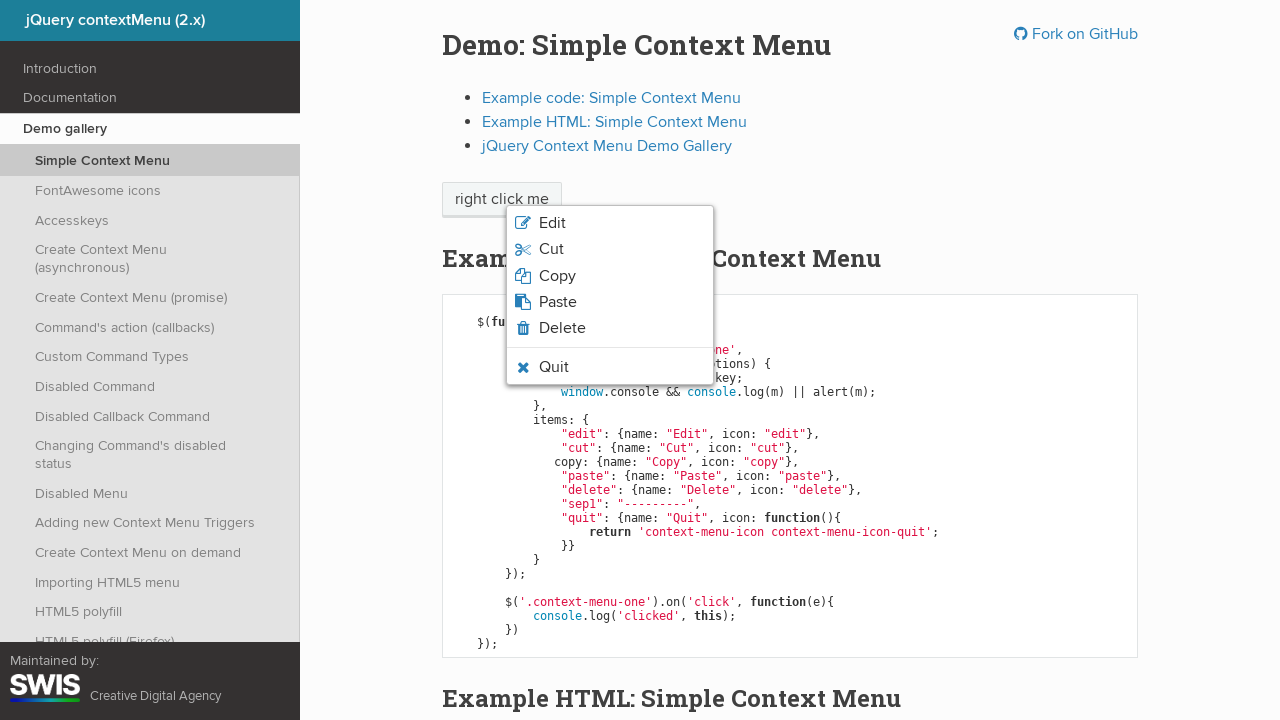

Clicked the 'Quit' option from the context menu at (610, 367) on .context-menu-icon-quit
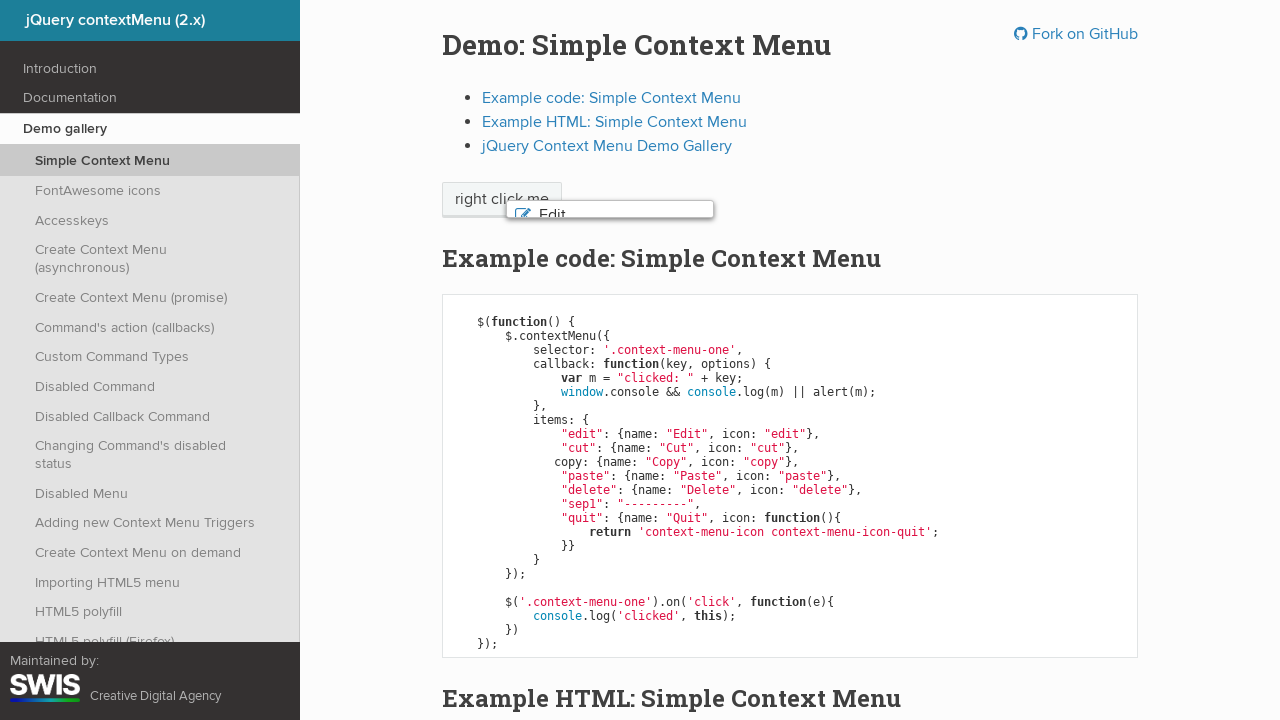

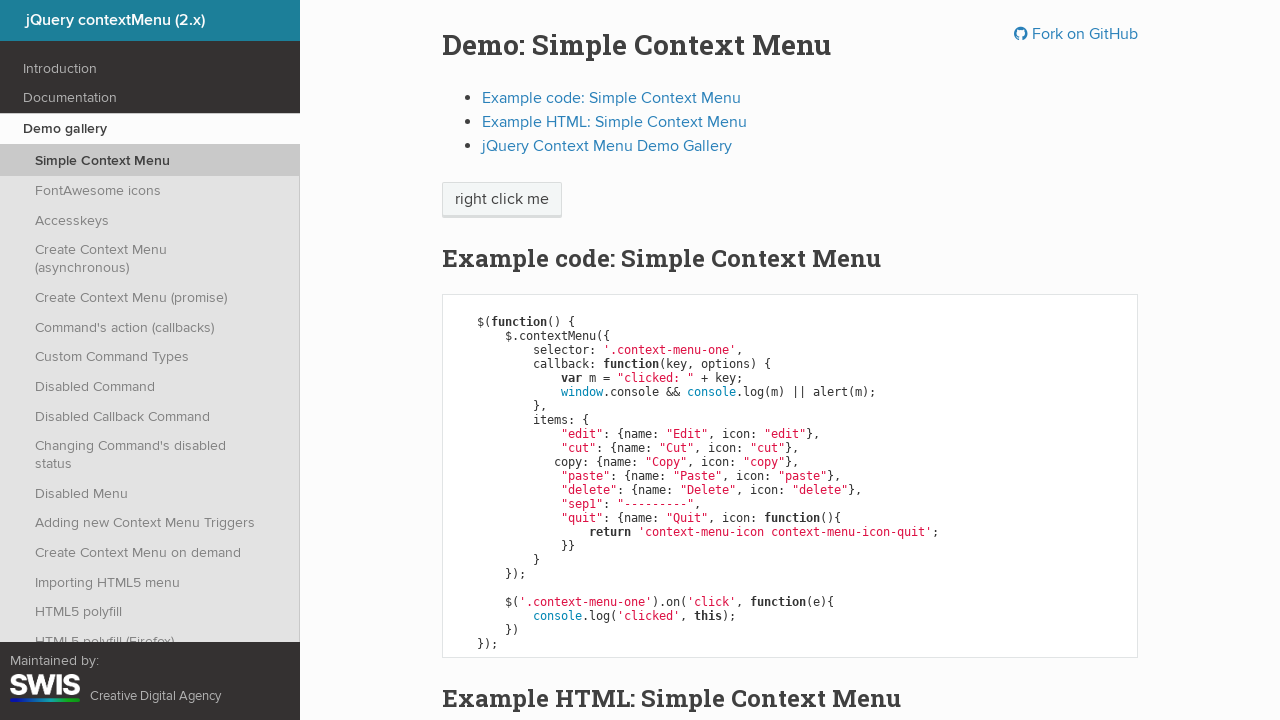